Tests product search and cart functionality by searching for products containing "ca", verifying results count, and adding a specific product (Cashew) to cart

Starting URL: https://rahulshettyacademy.com/seleniumPractise/#/

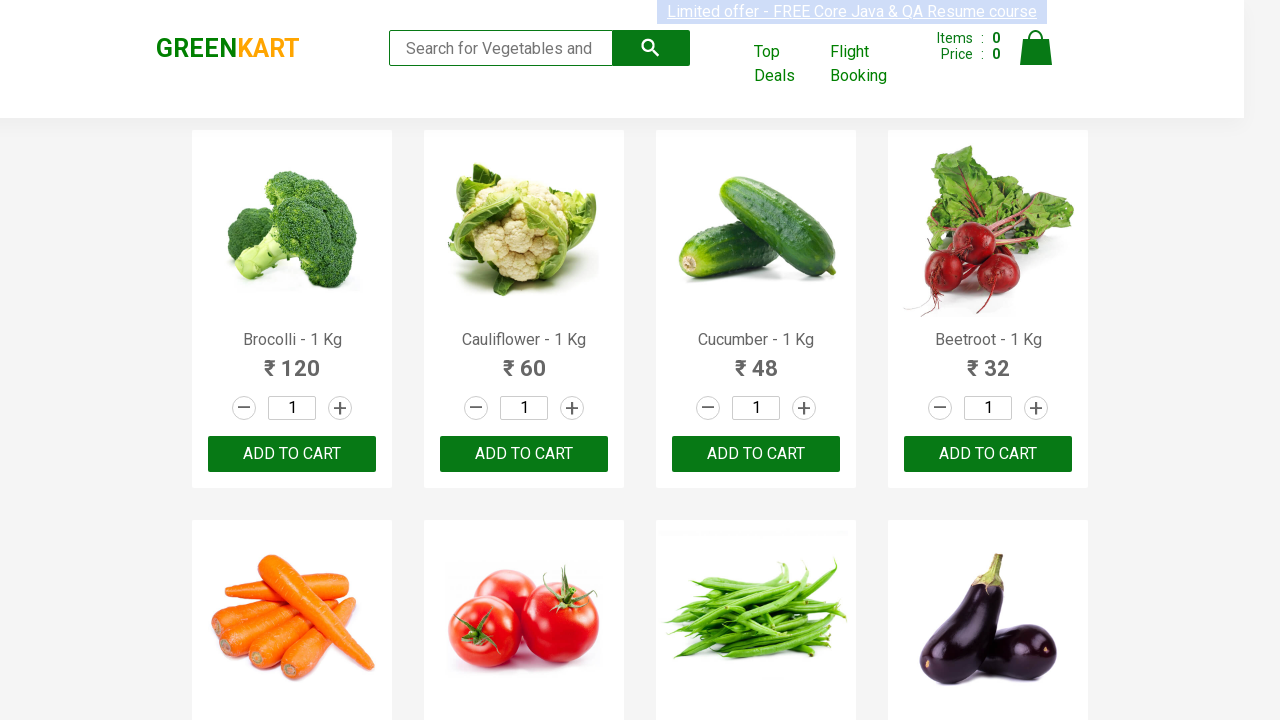

Filled search field with 'ca' on .search-keyword
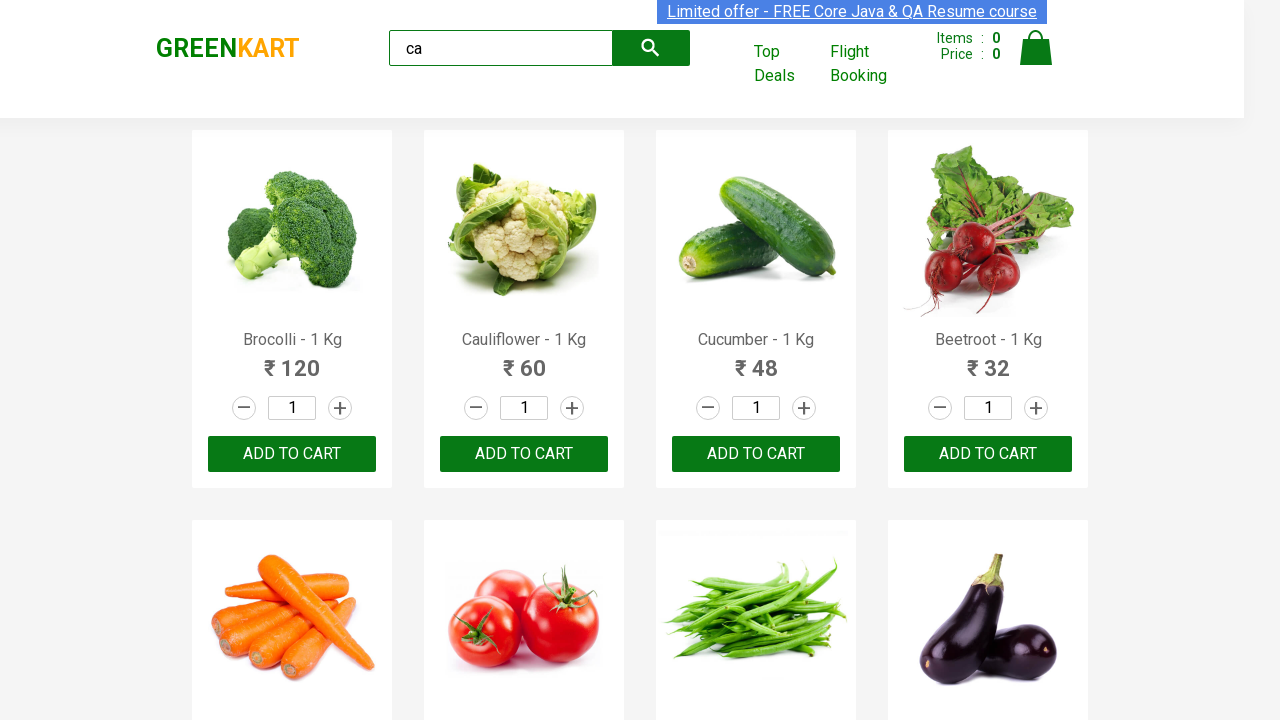

Waited for products to filter
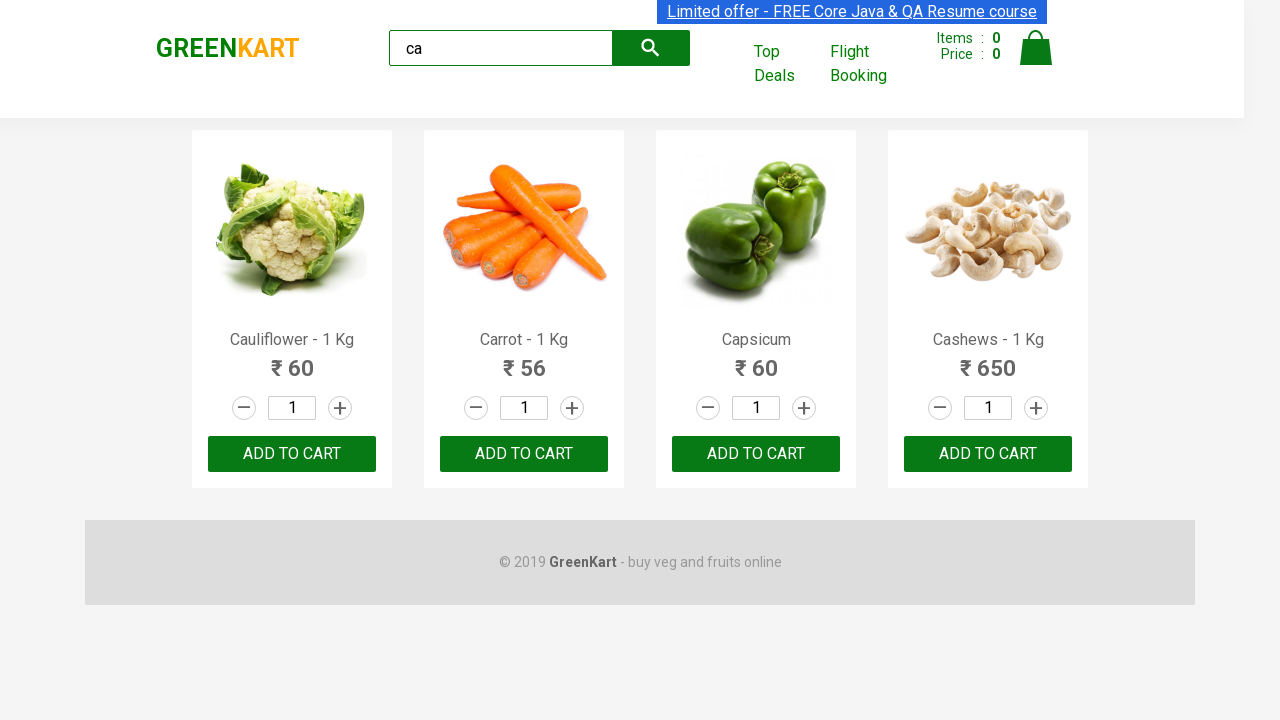

Verified 4 visible products are displayed
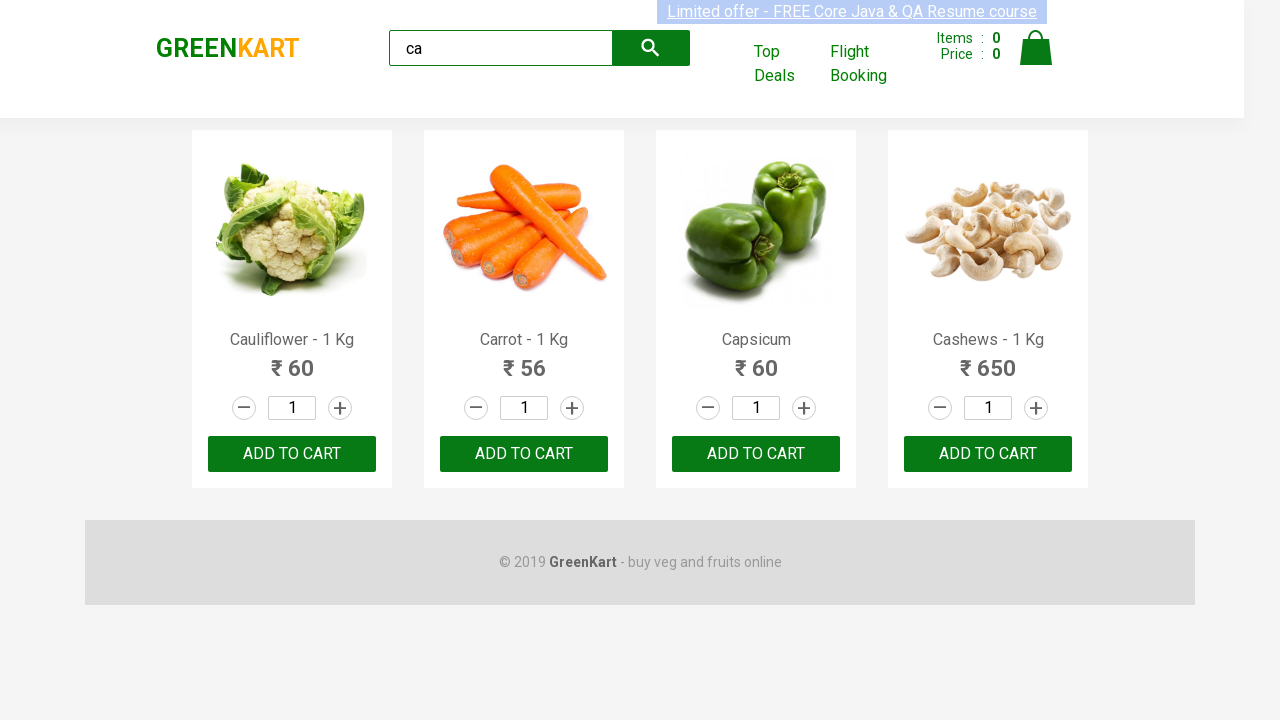

Verified 4 products exist in the products container
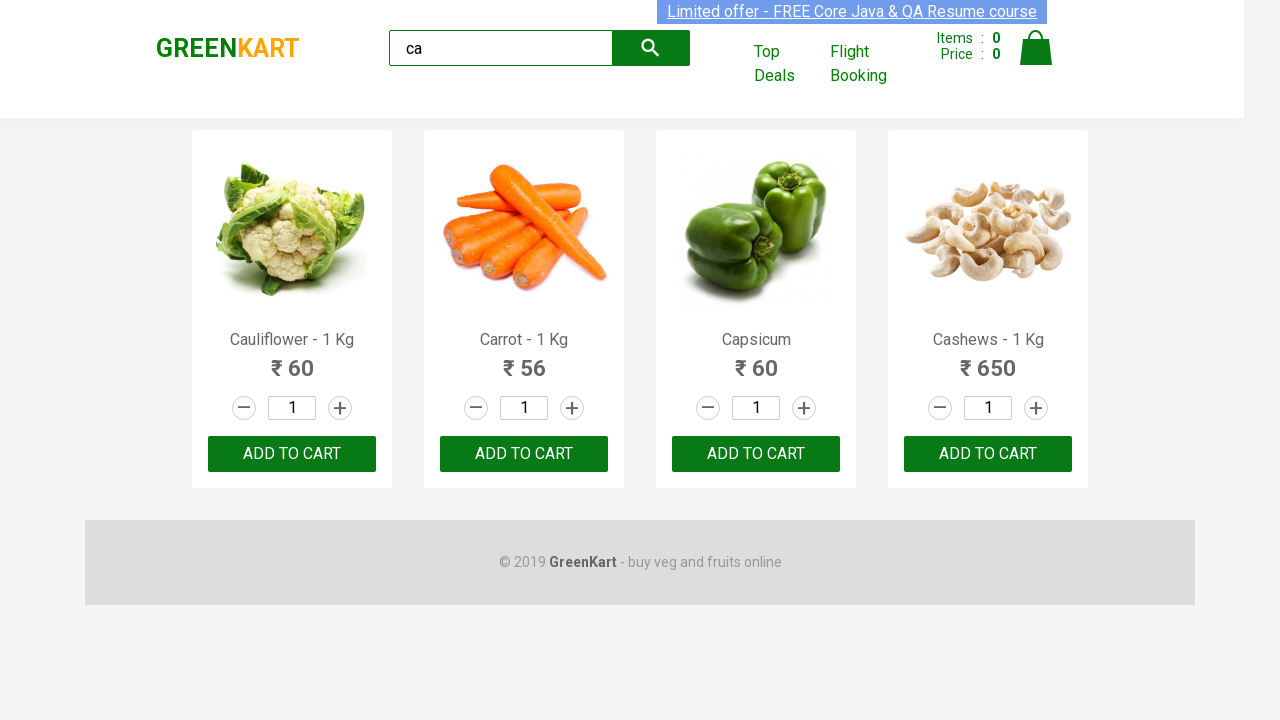

Retrieved product name: Cauliflower - 1 Kg
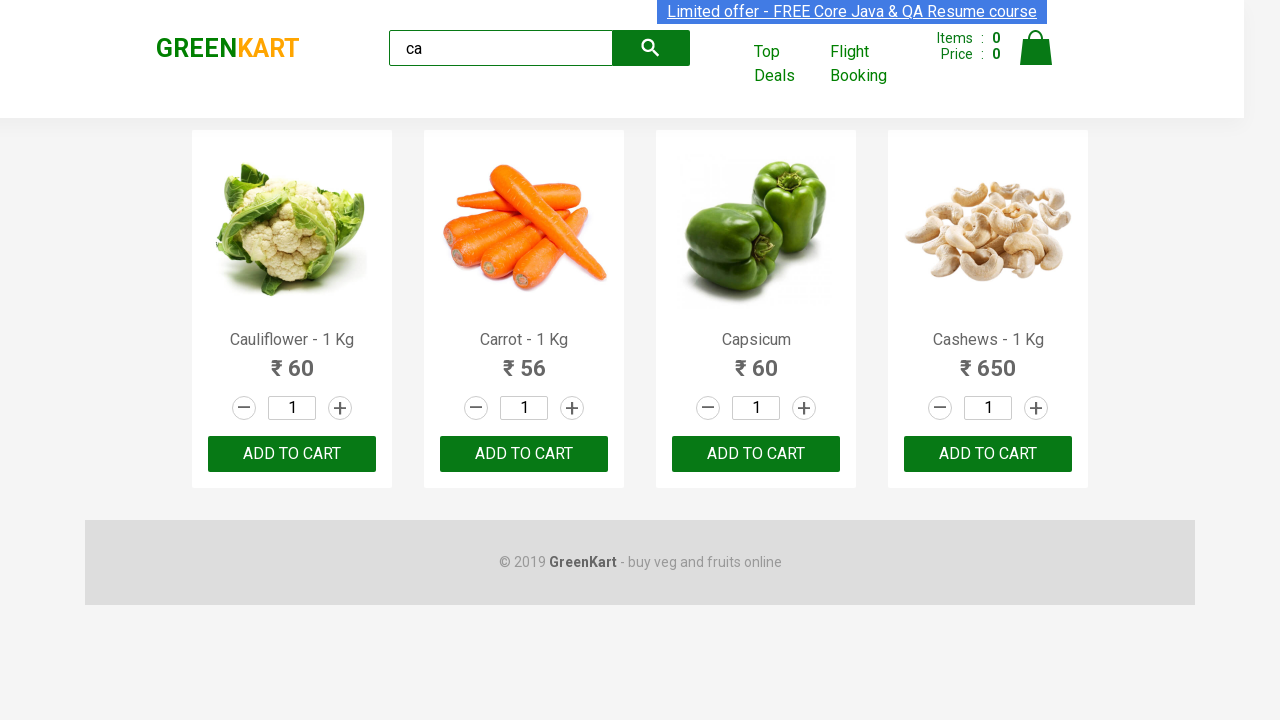

Retrieved product name: Carrot - 1 Kg
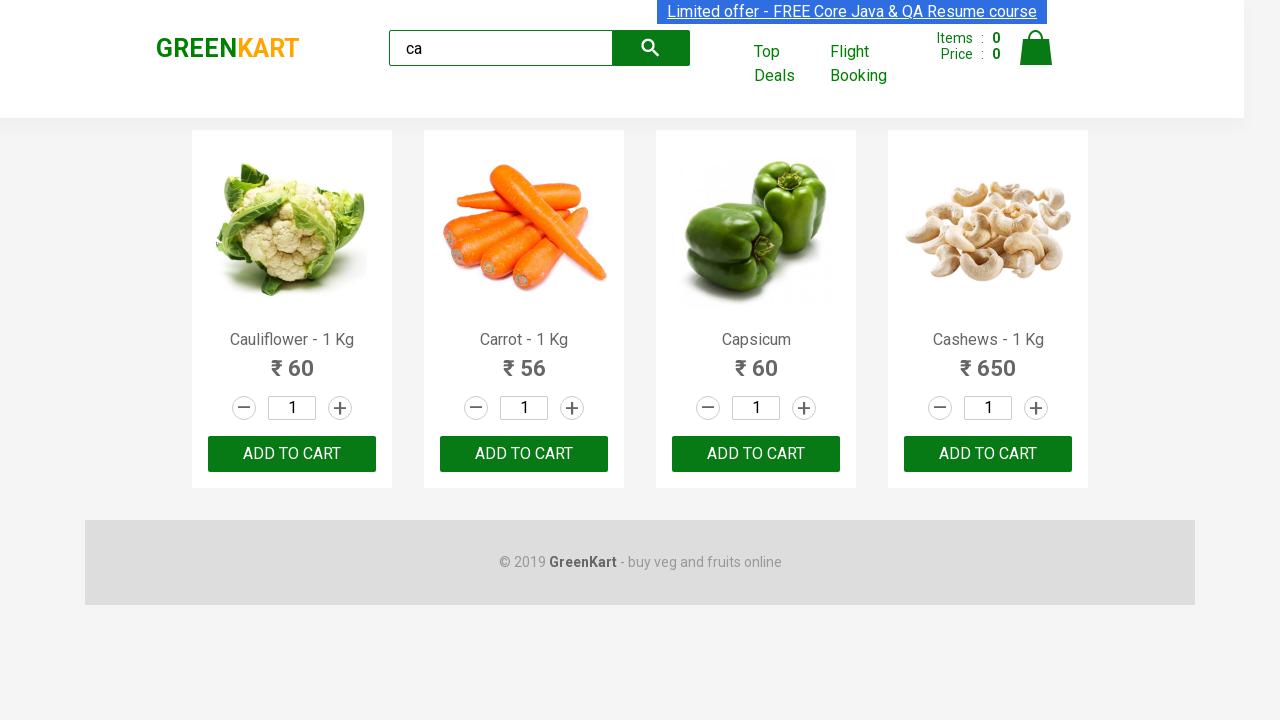

Retrieved product name: Capsicum
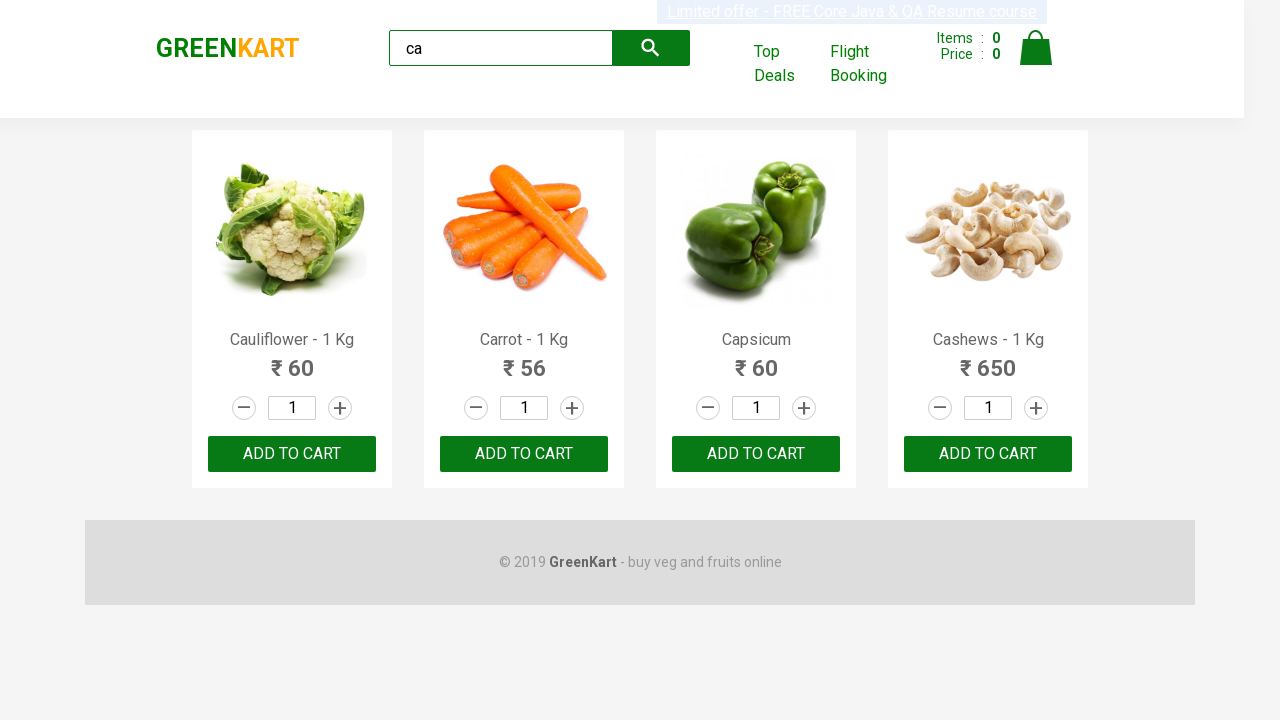

Retrieved product name: Cashews - 1 Kg
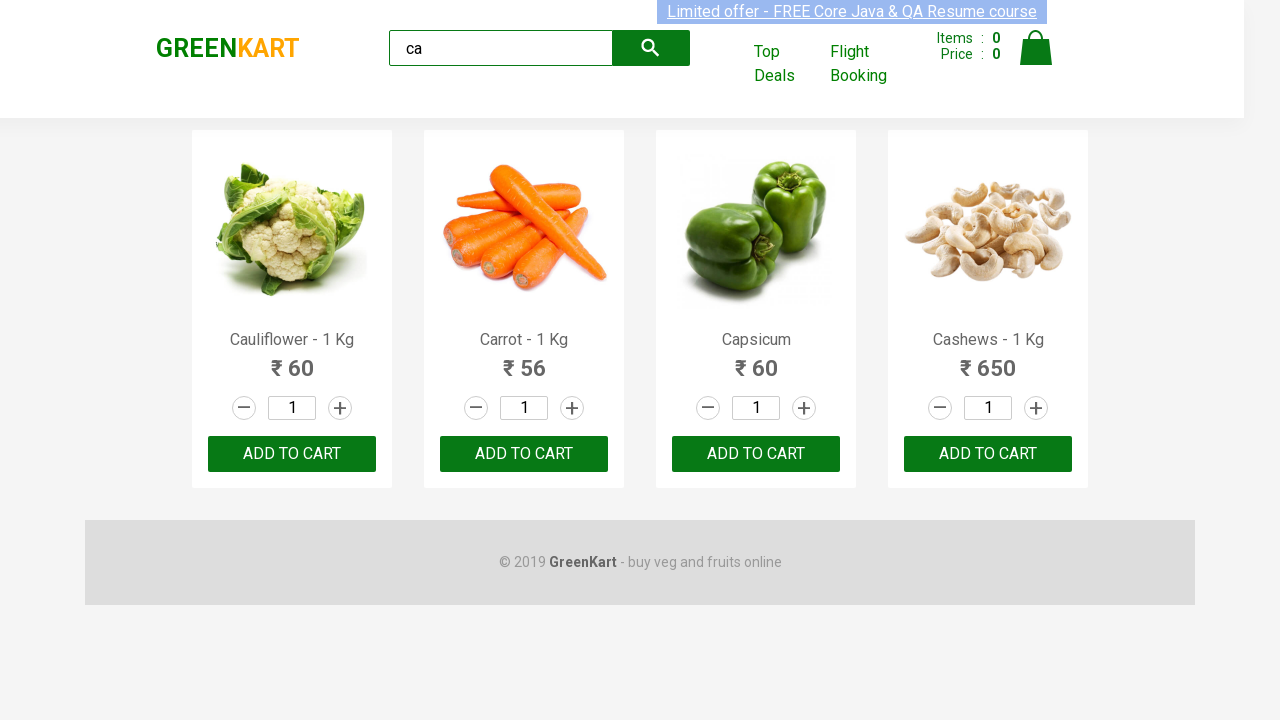

Clicked ADD TO CART button for Cashew product at (988, 454) on .products >> .product >> nth=3 >> button
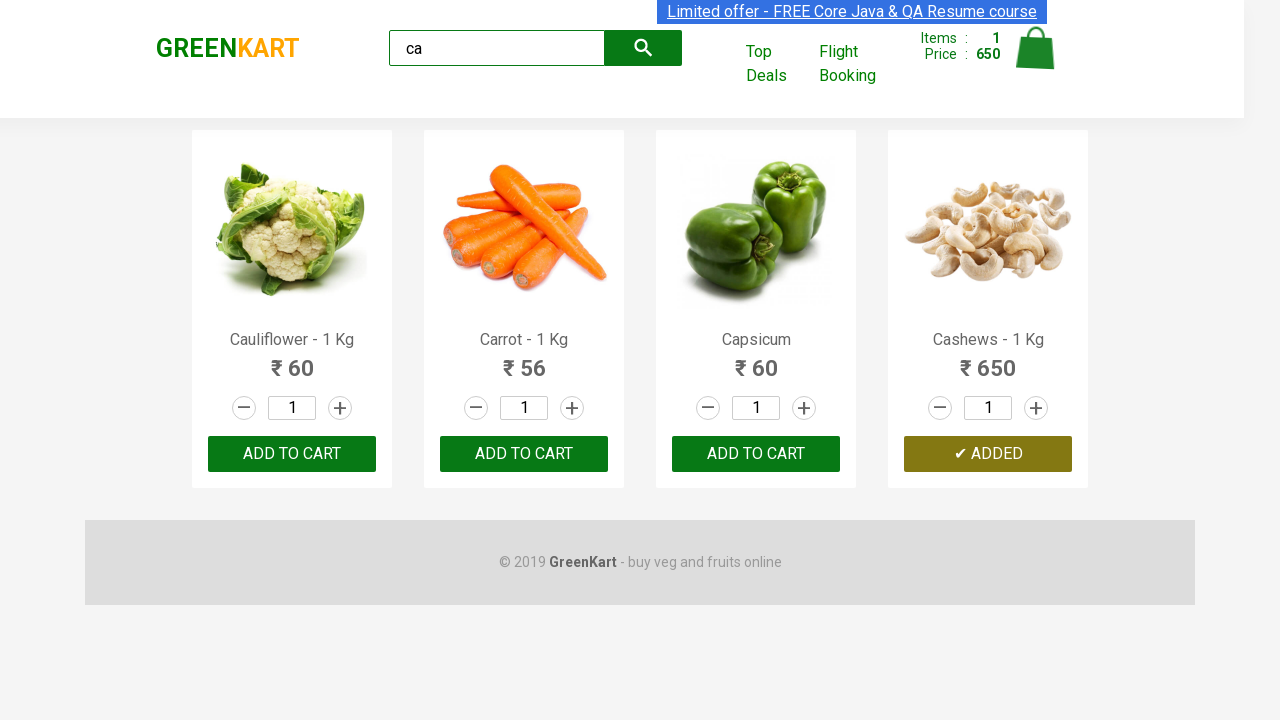

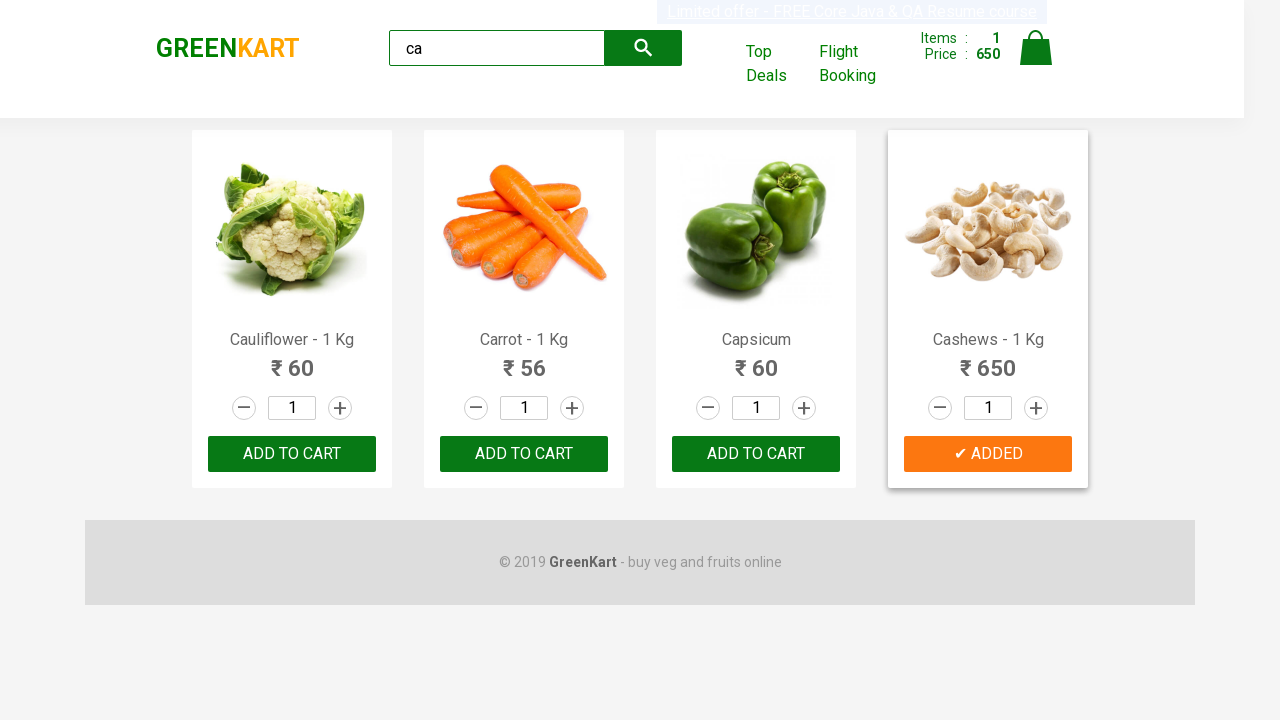